Tests Ctrl+Click functionality to select multiple non-contiguous items in a selectable grid.

Starting URL: http://jqueryui.com/resources/demos/selectable/display-grid.html

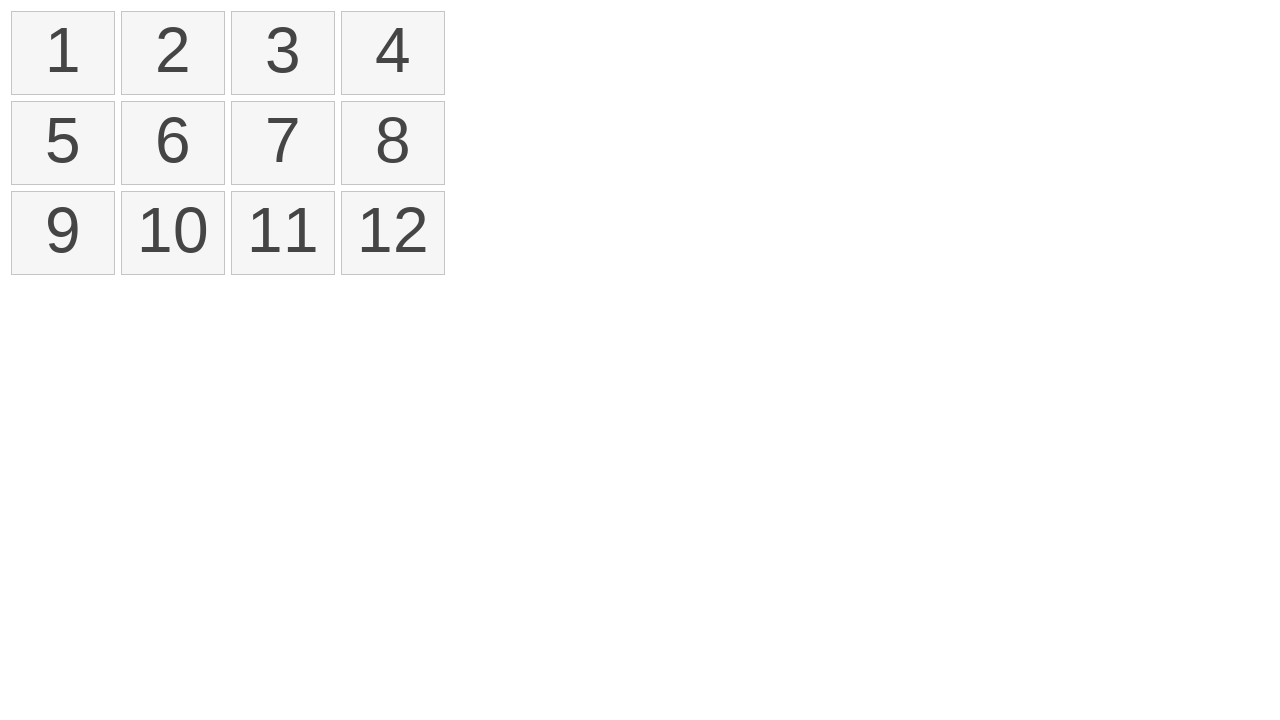

Waited for selectable grid items to load
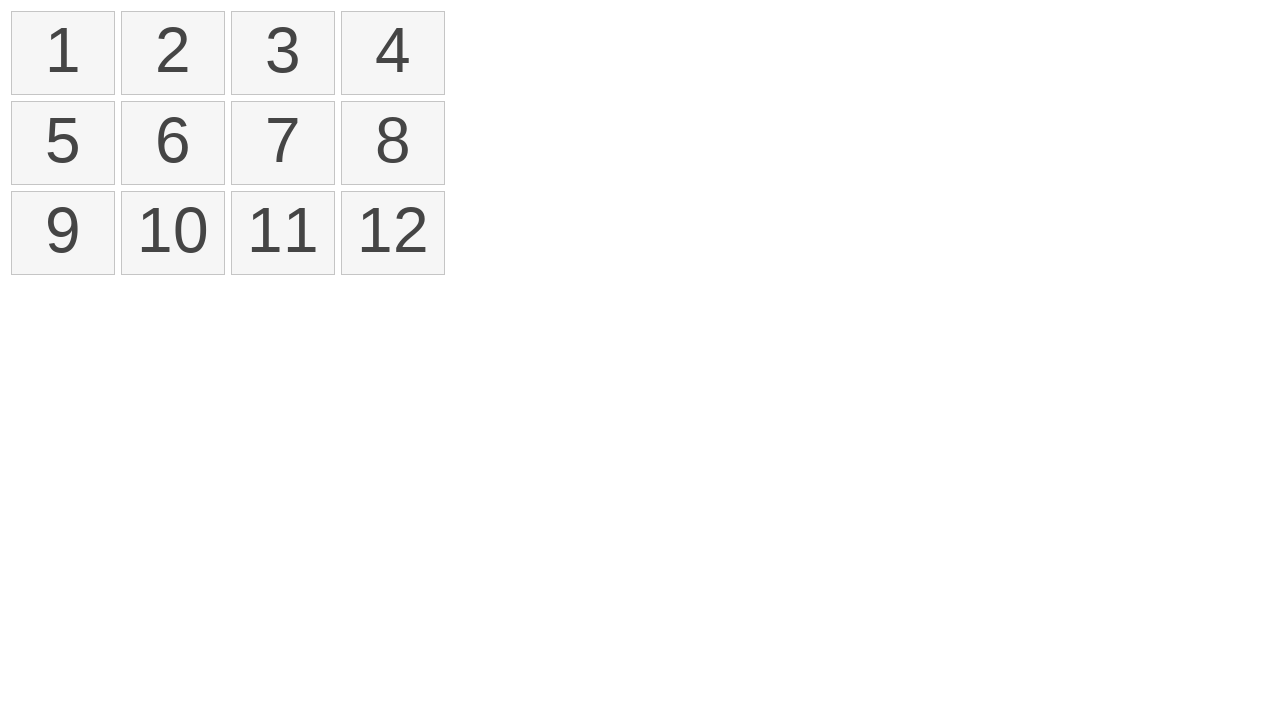

Clicked first item in the selectable grid at (63, 53) on ol#selectable li >> nth=0
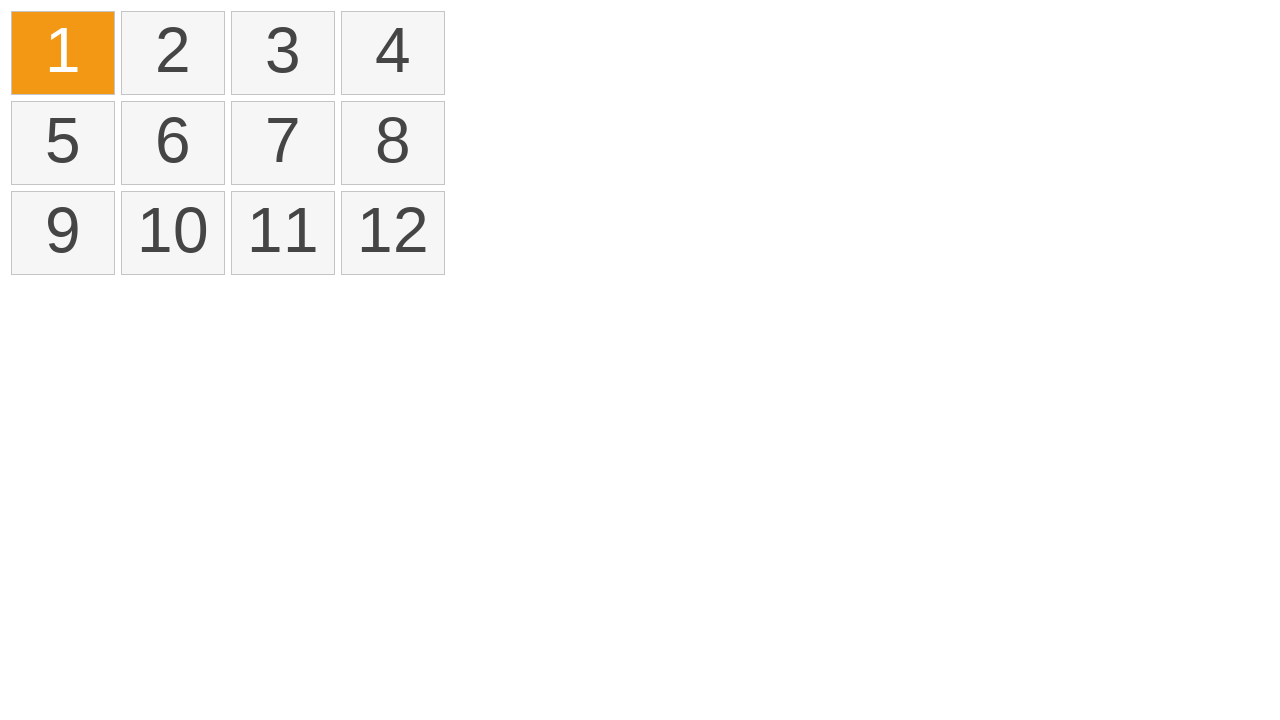

Ctrl+clicked third item to add to selection at (283, 53) on ol#selectable li >> nth=2
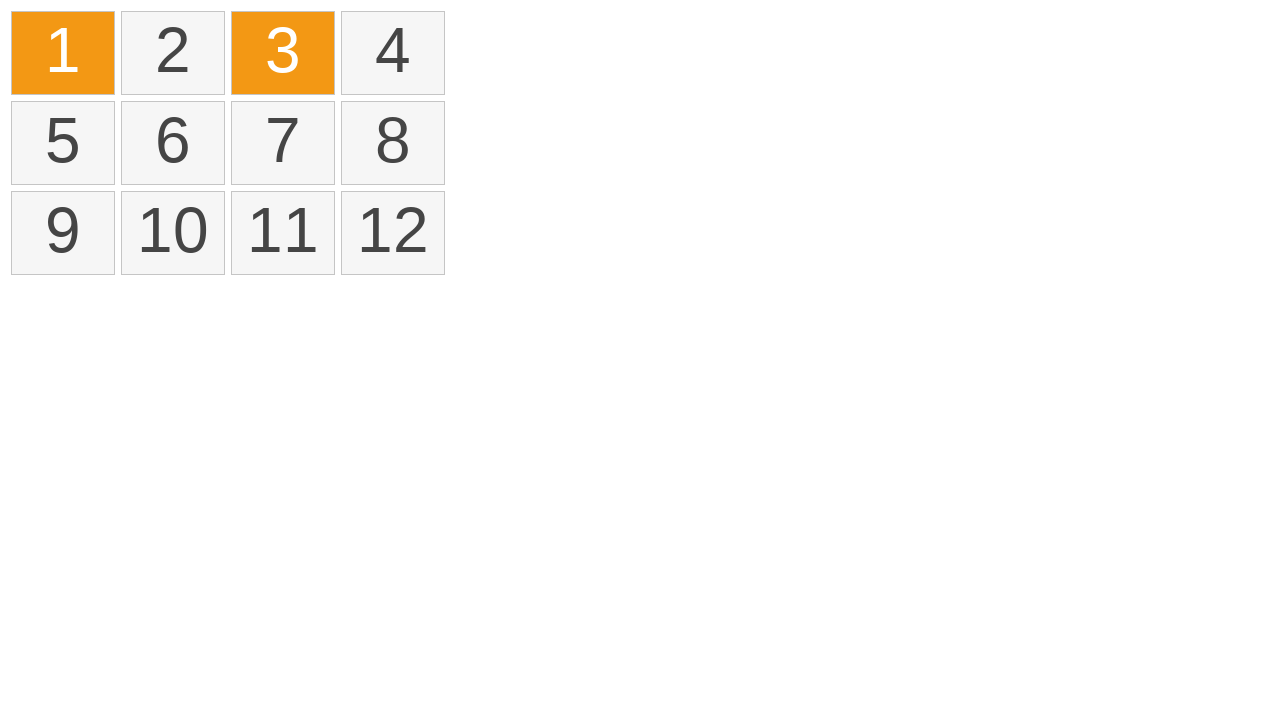

Ctrl+clicked sixth item to add to selection at (173, 143) on ol#selectable li >> nth=5
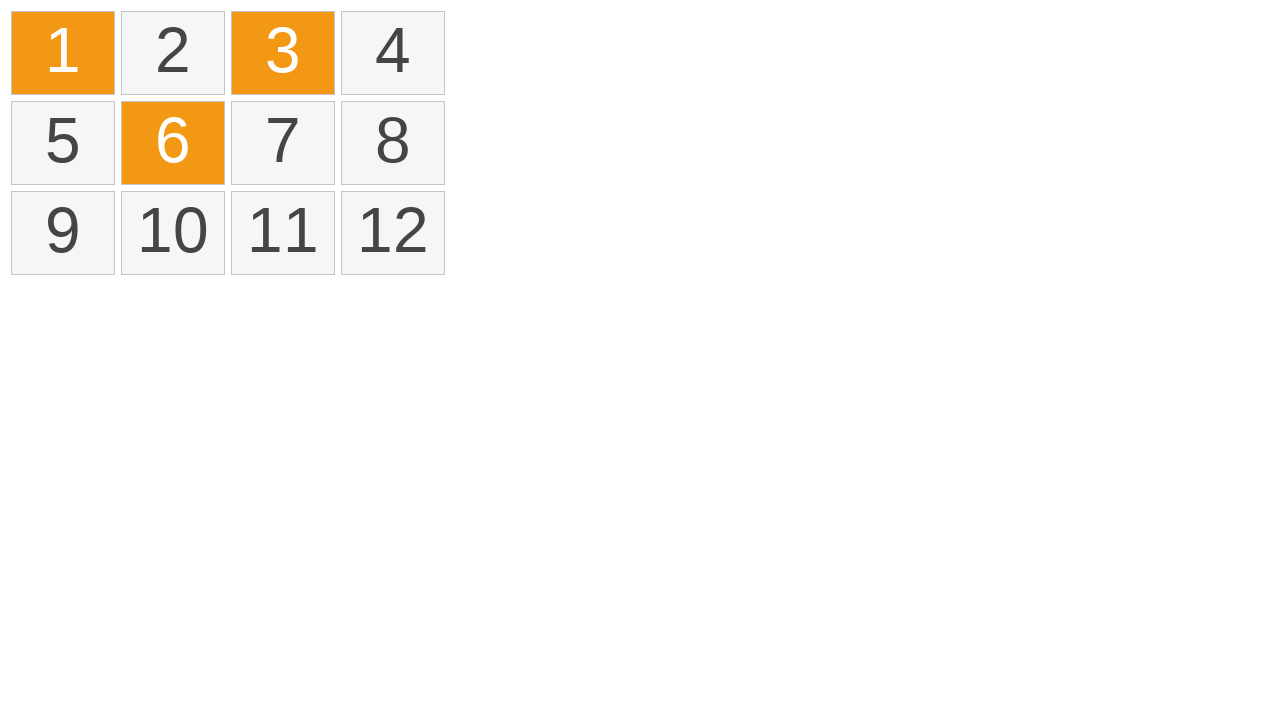

Ctrl+clicked eleventh item to add to selection at (283, 233) on ol#selectable li >> nth=10
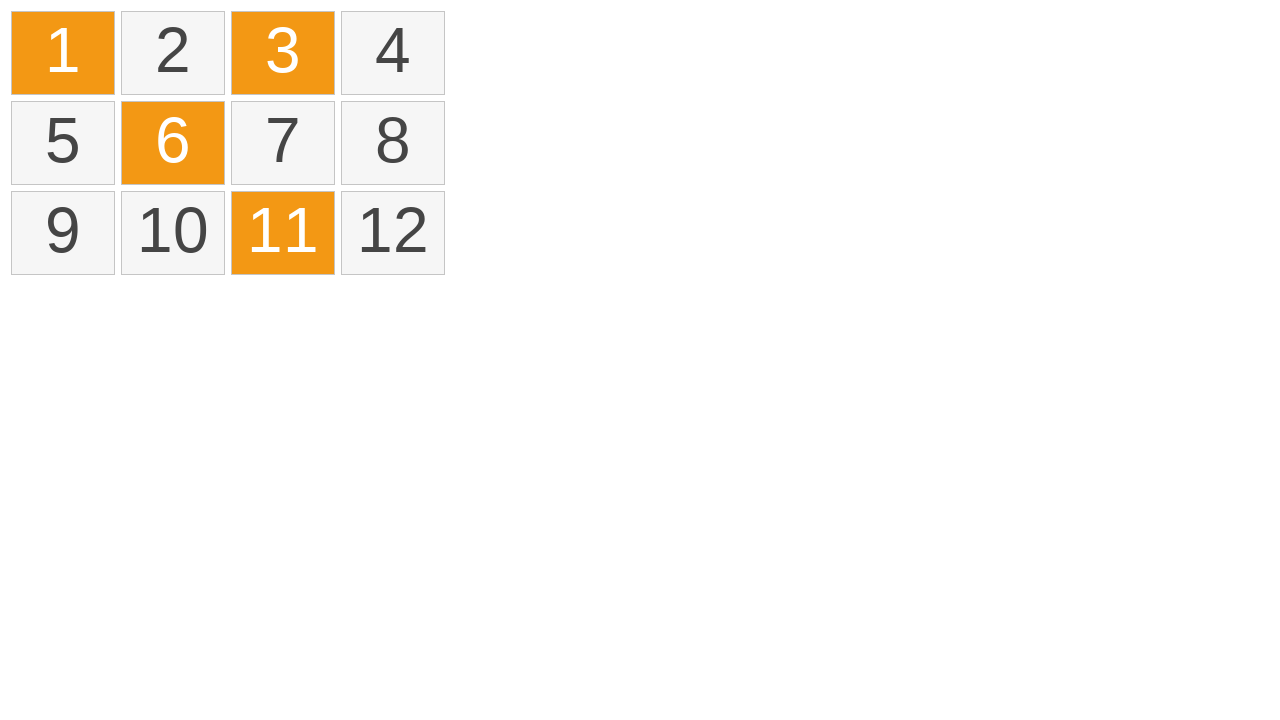

Verified that multiple items are selected with ui-selected class
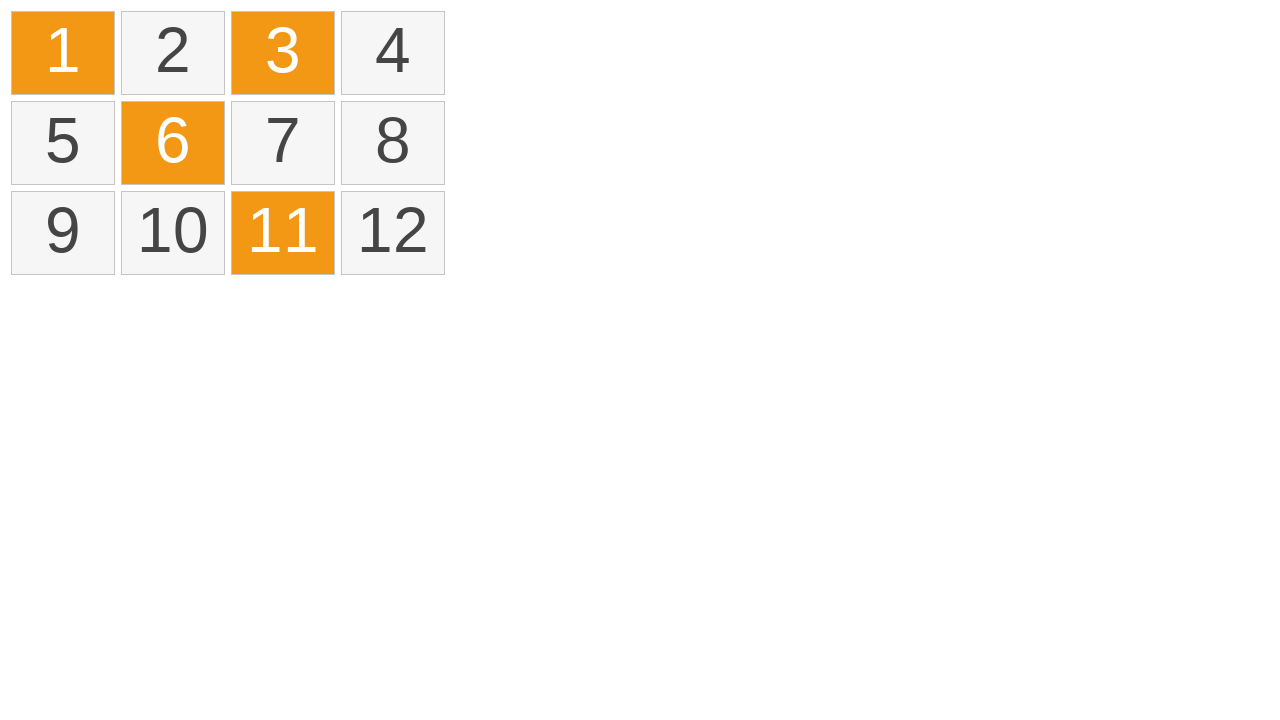

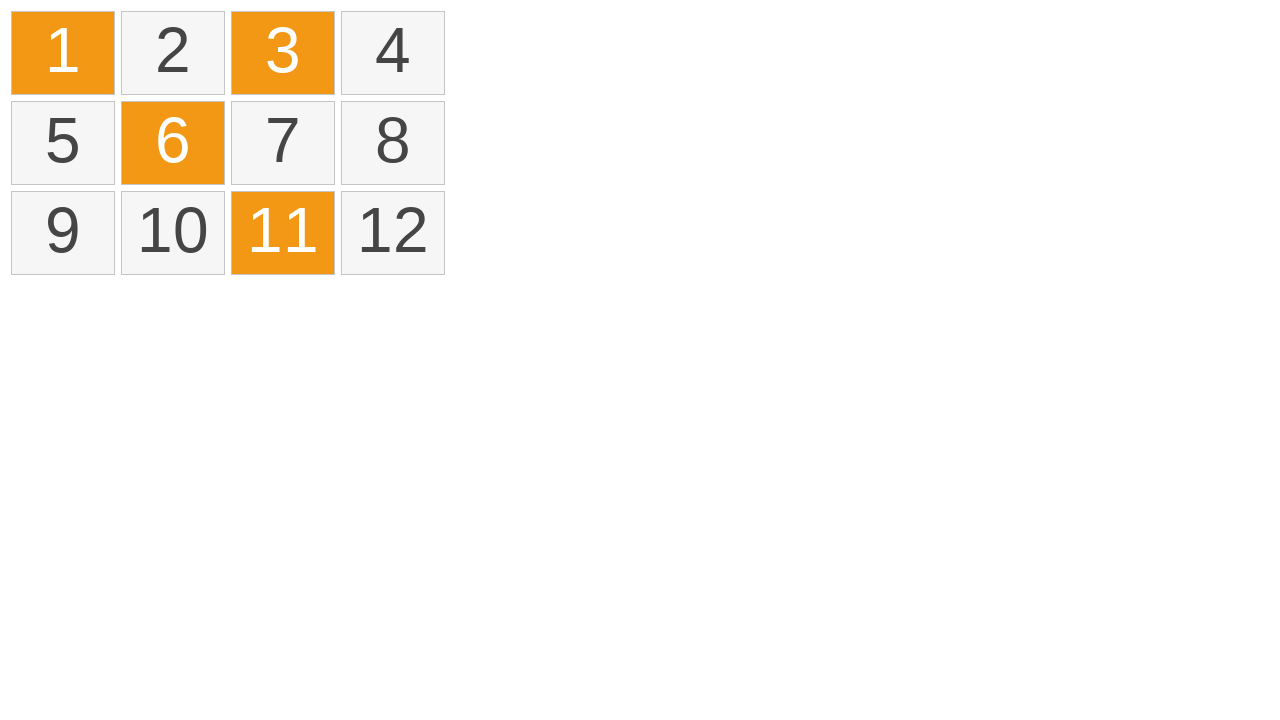